Opens Gmail homepage and maximizes the browser window. This is a basic browser automation test that verifies the page loads.

Starting URL: https://gmail.com

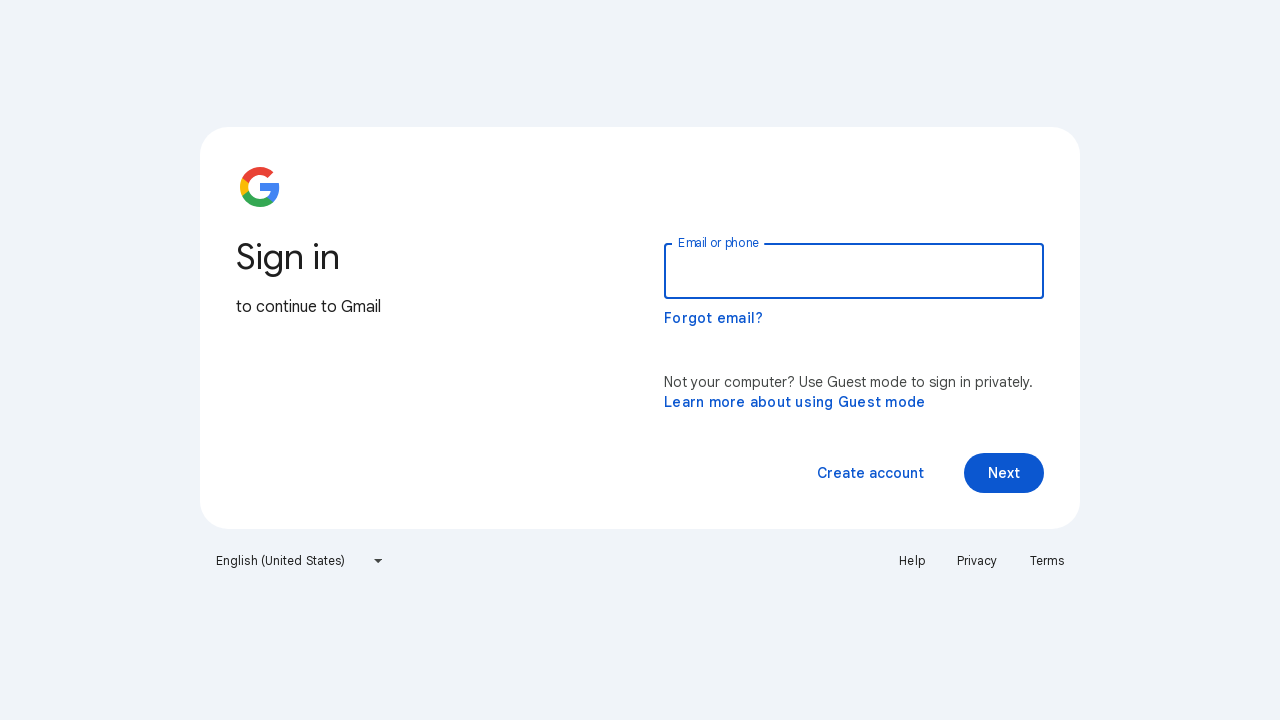

Set viewport size to 1920x1080 to maximize browser window
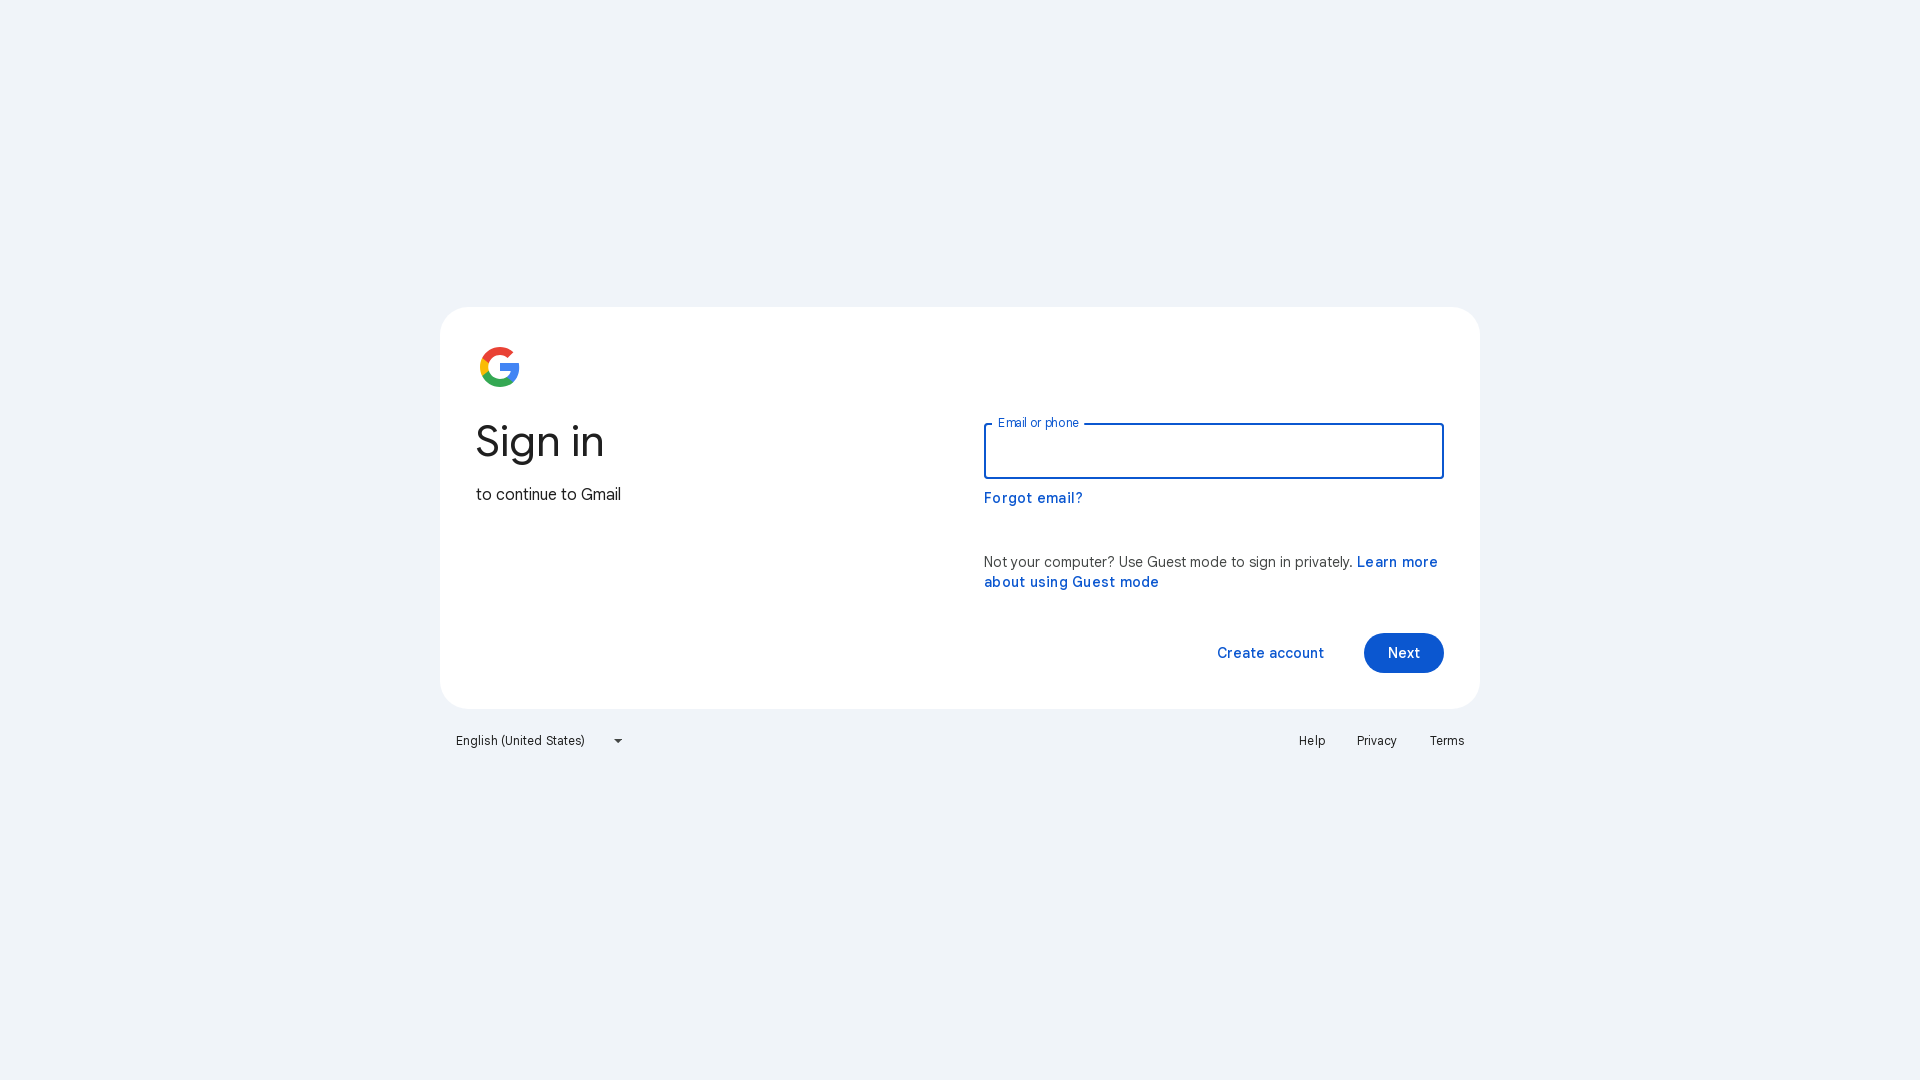

Gmail homepage fully loaded (DOM content ready)
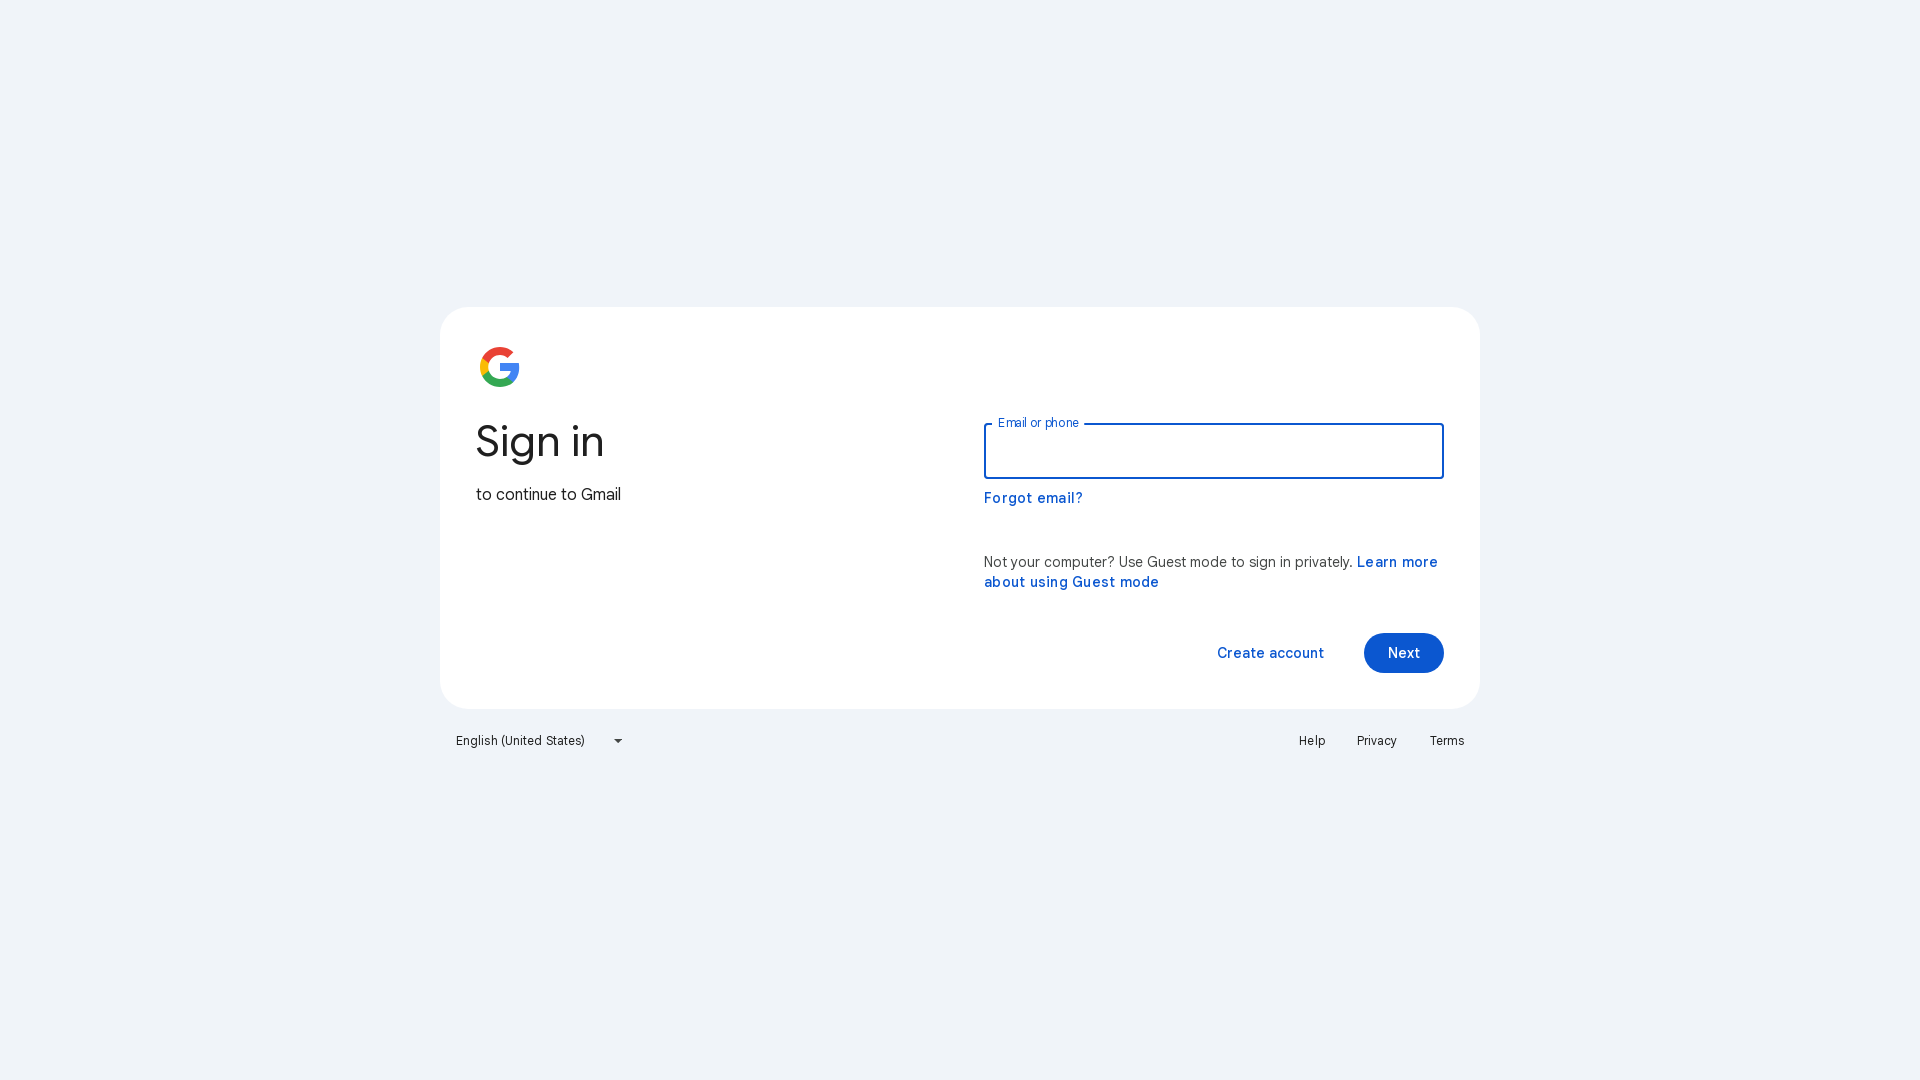

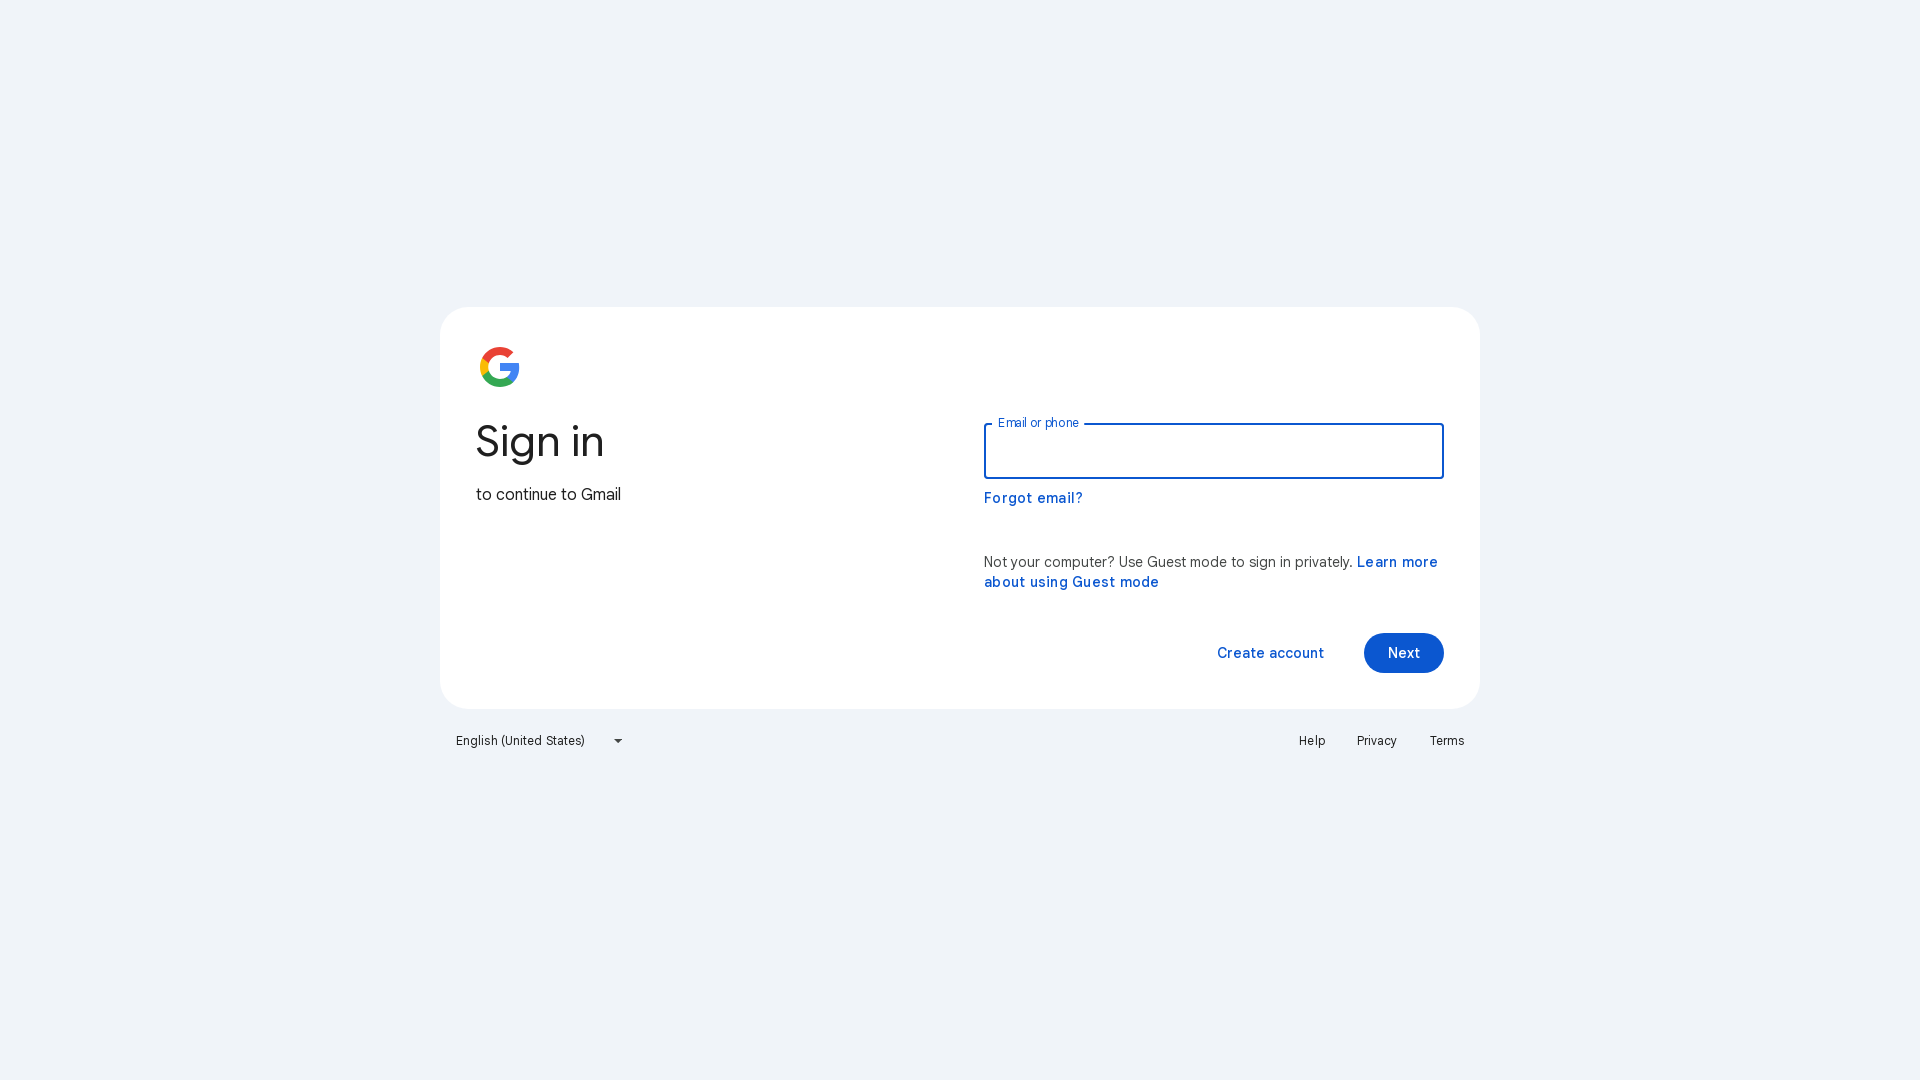